Tests static dropdown functionality by selecting currency options using three different methods: by index, by visible text, and by value.

Starting URL: https://rahulshettyacademy.com/dropdownsPractise/

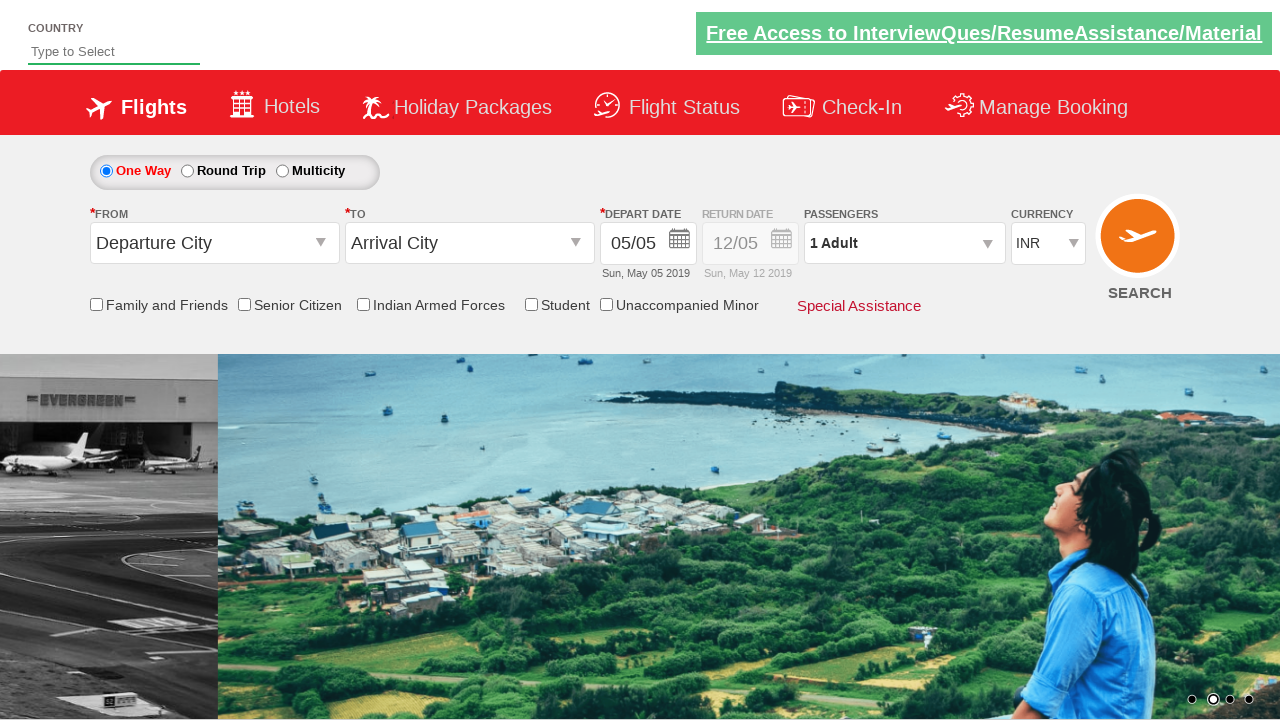

Waited for currency dropdown to be available
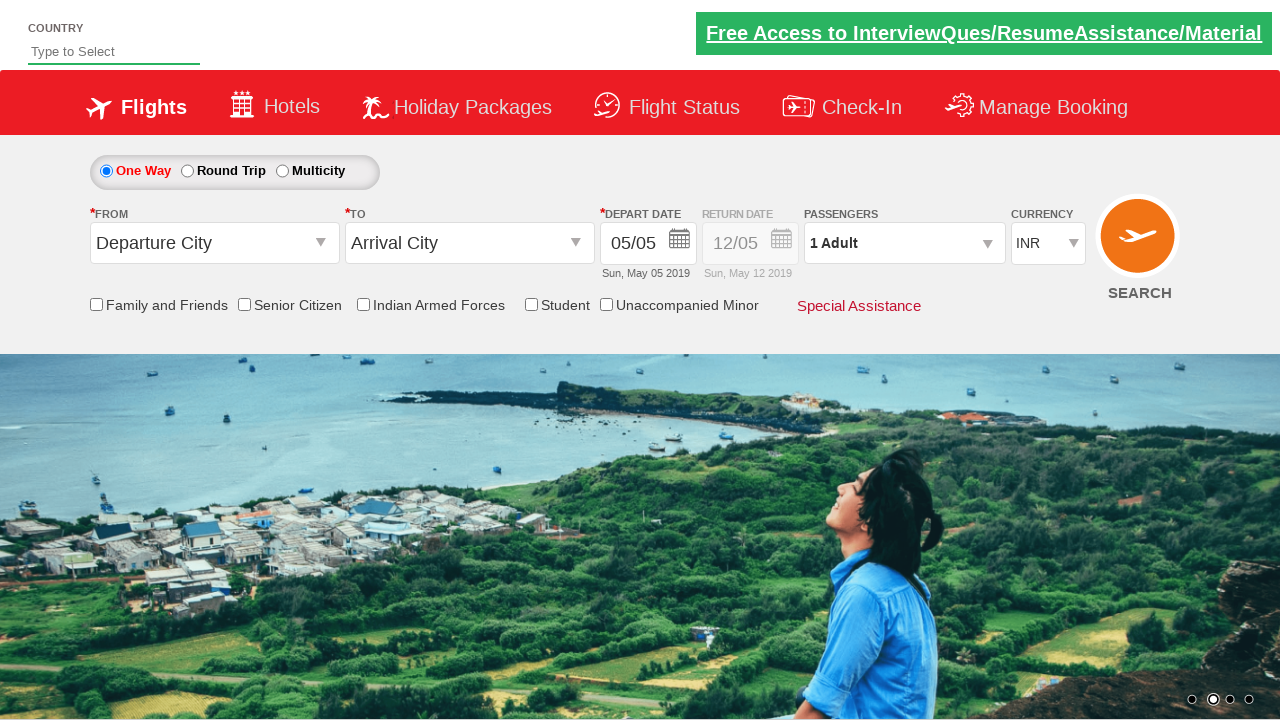

Selected currency dropdown option by index 3 on select[name='ctl00$mainContent$DropDownListCurrency']
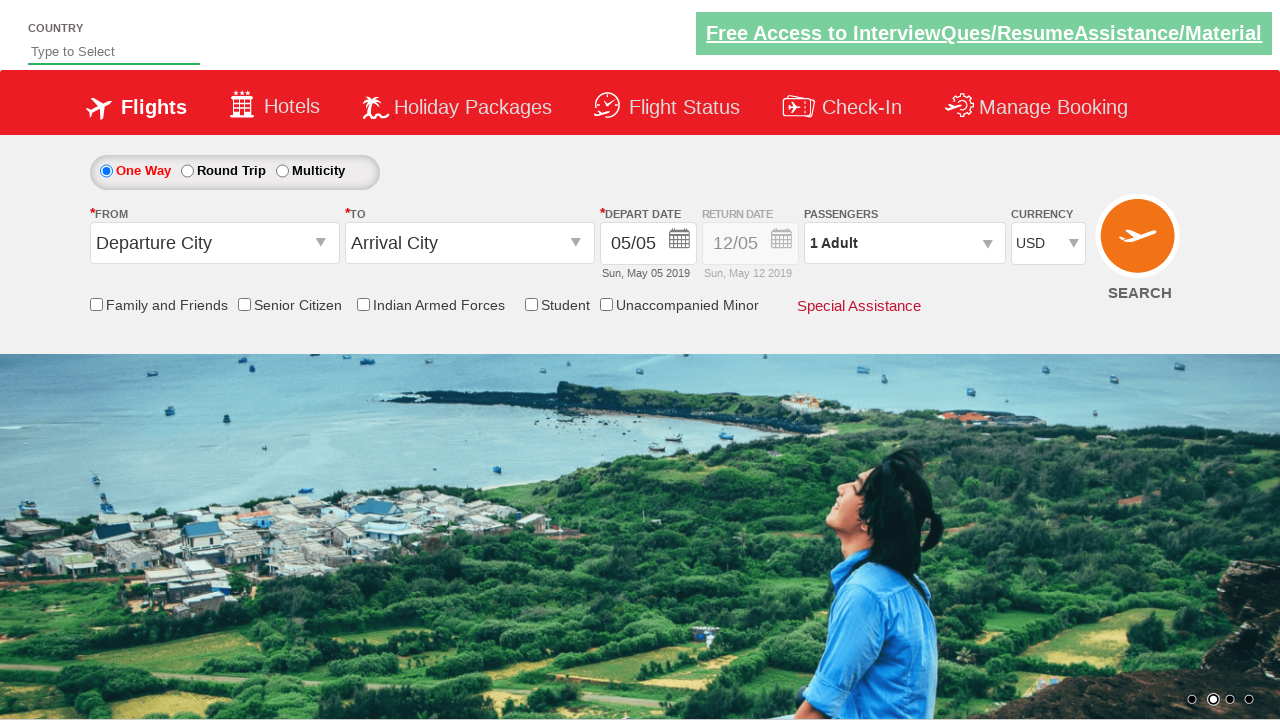

Selected currency dropdown option by visible text 'AED' on select[name='ctl00$mainContent$DropDownListCurrency']
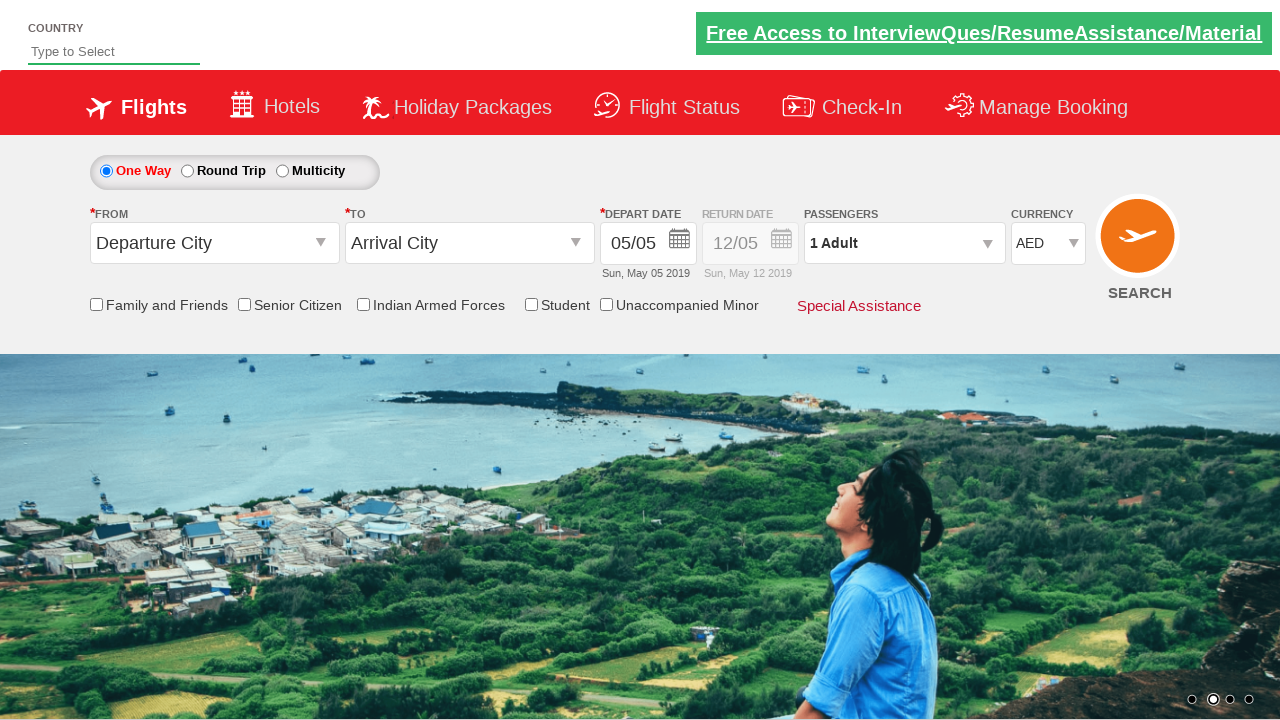

Selected currency dropdown option by value 'INR' on select[name='ctl00$mainContent$DropDownListCurrency']
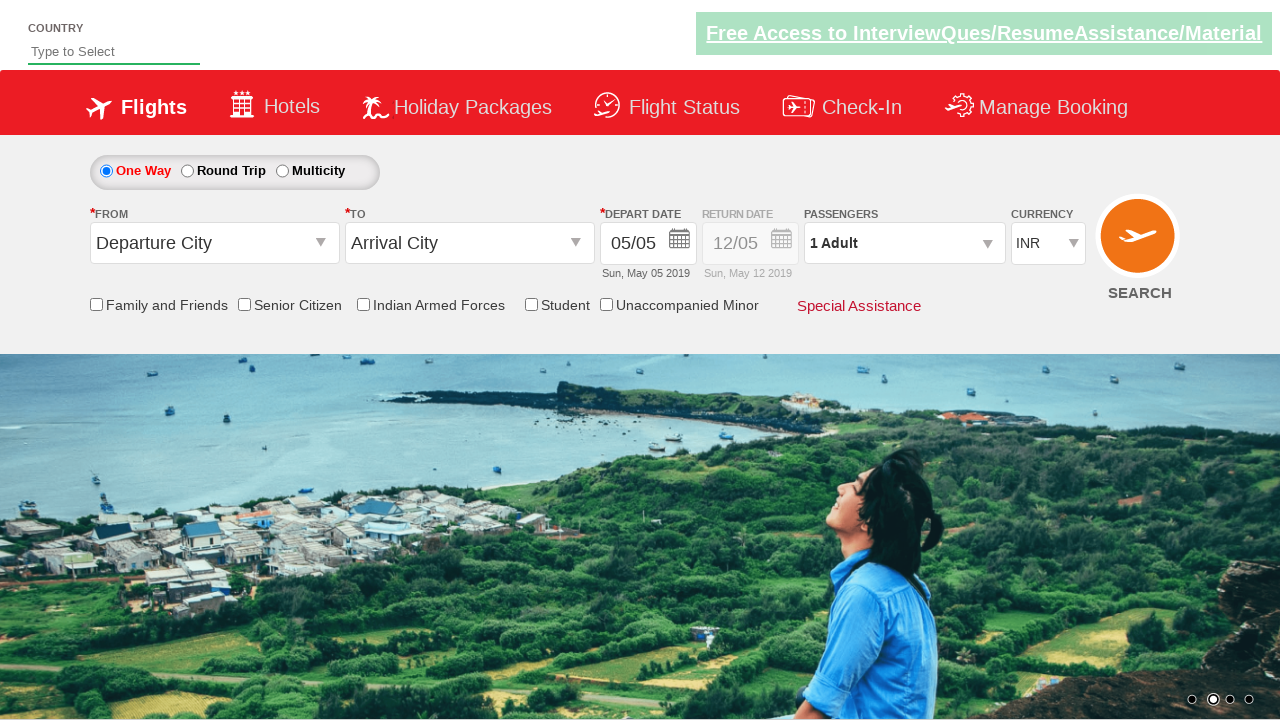

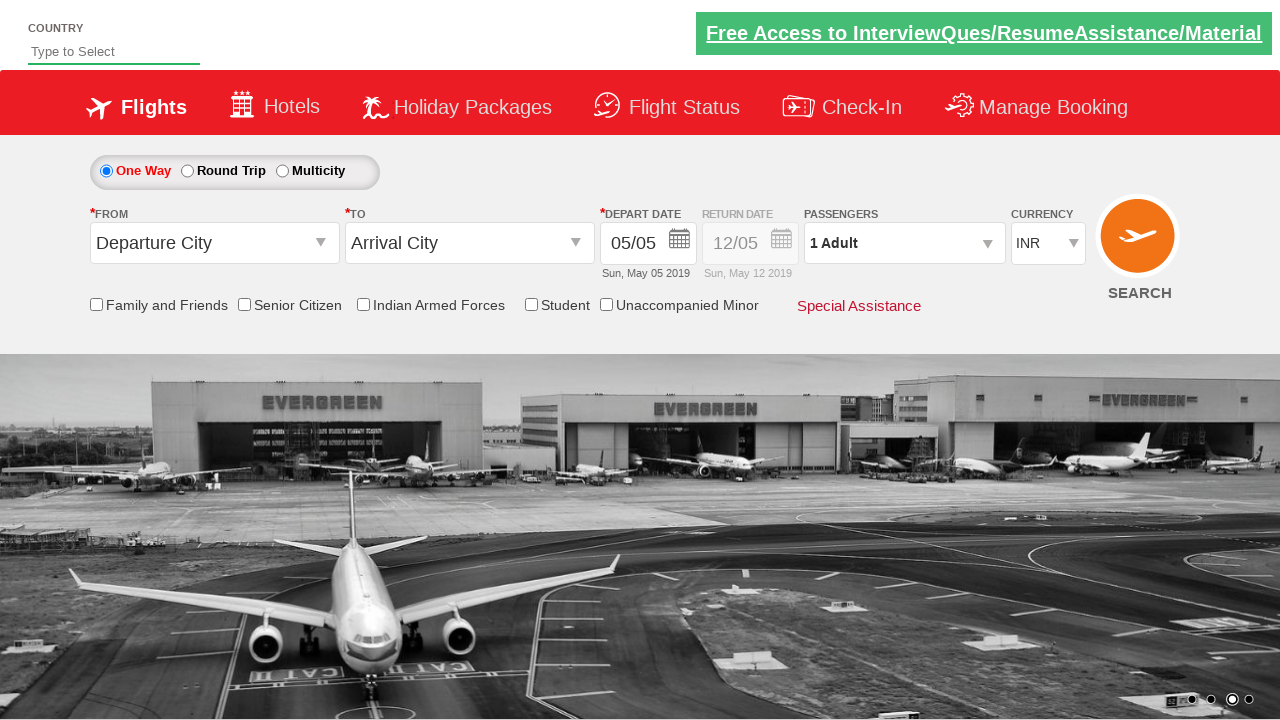